Tests alert handling functionality by triggering different types of alerts and accepting or dismissing them

Starting URL: https://rahulshettyacademy.com/AutomationPractice/

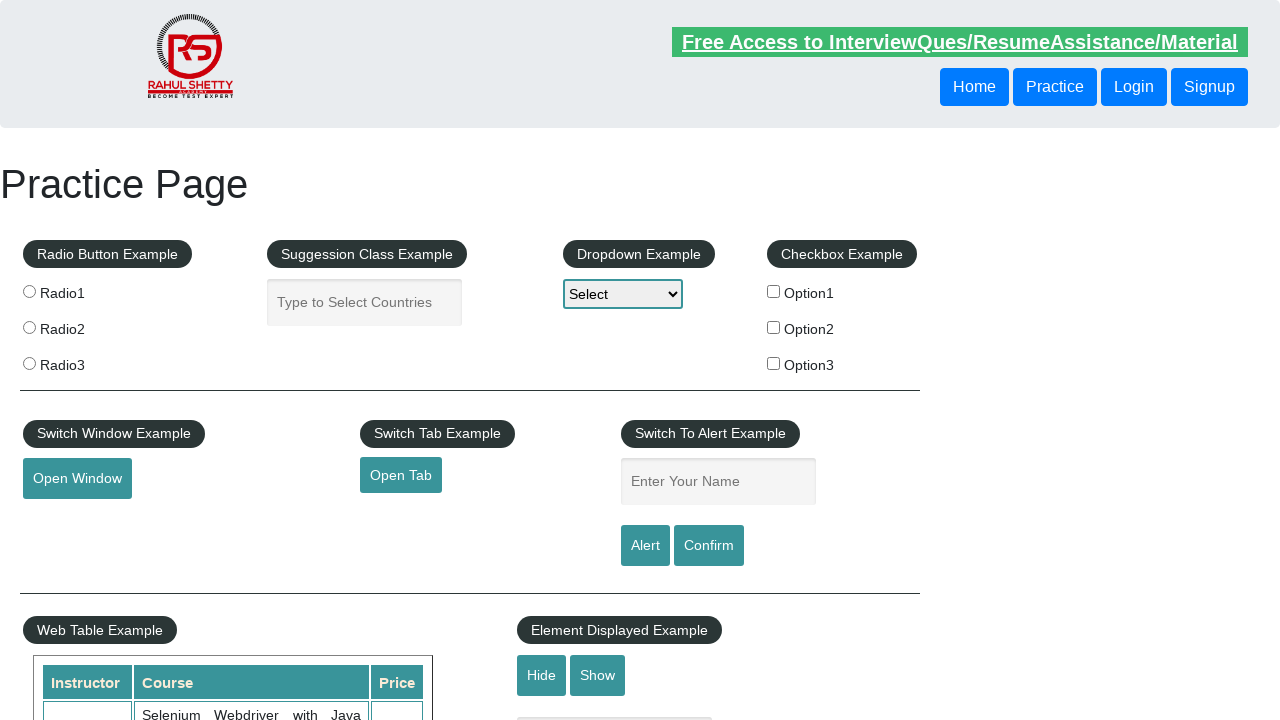

Clicked Alert button to trigger a simple alert at (645, 546) on [value='Alert']
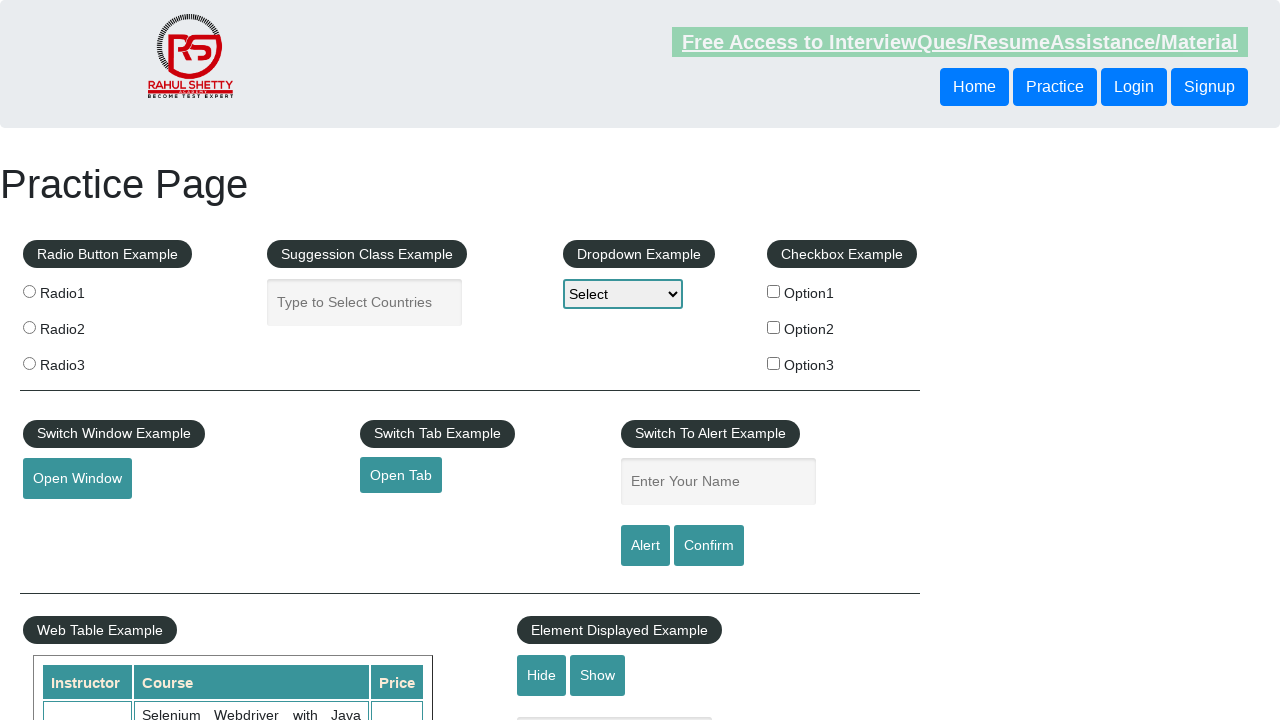

Set up dialog handler to accept alerts
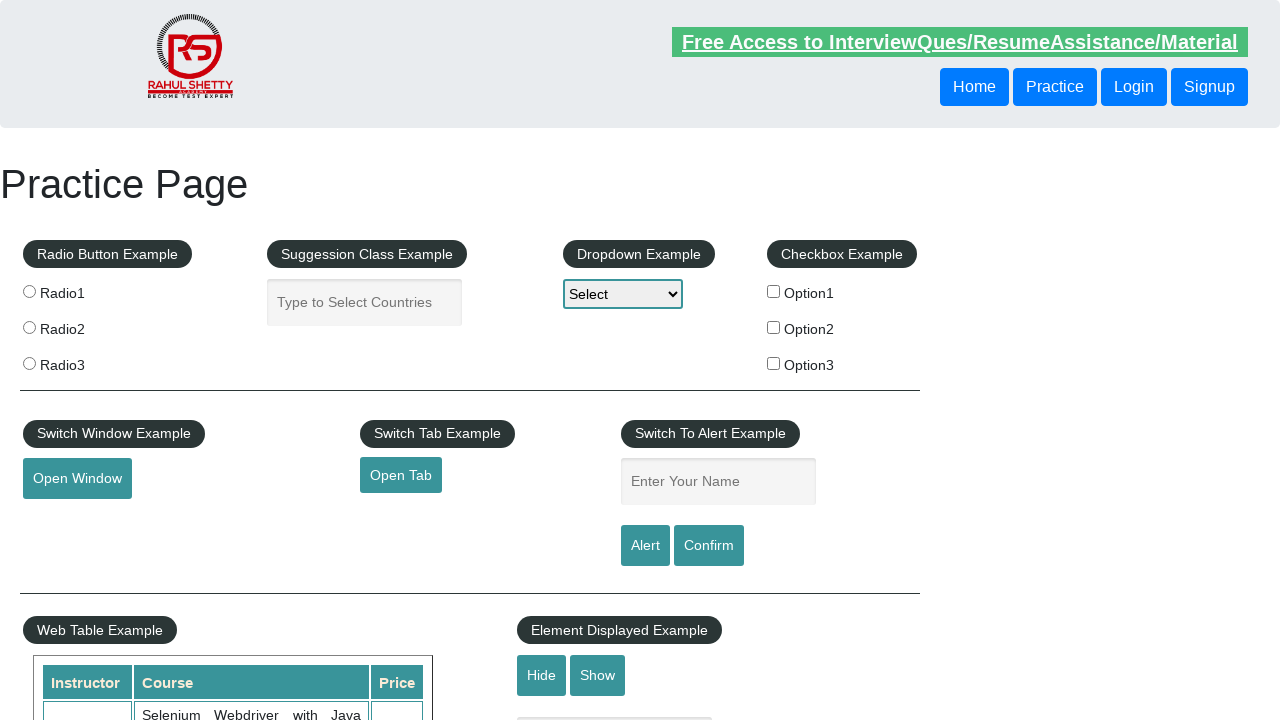

Clicked Confirm button to trigger a confirmation alert at (709, 546) on #confirmbtn
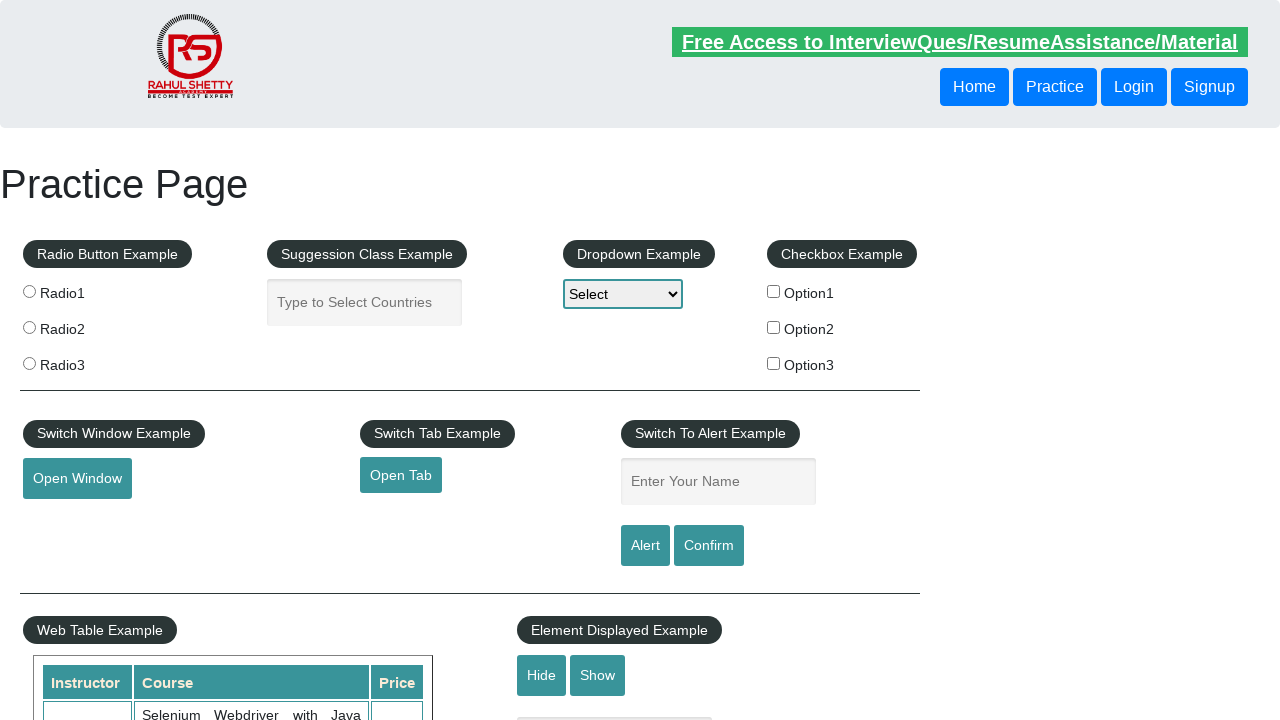

Updated dialog handler to dismiss alerts
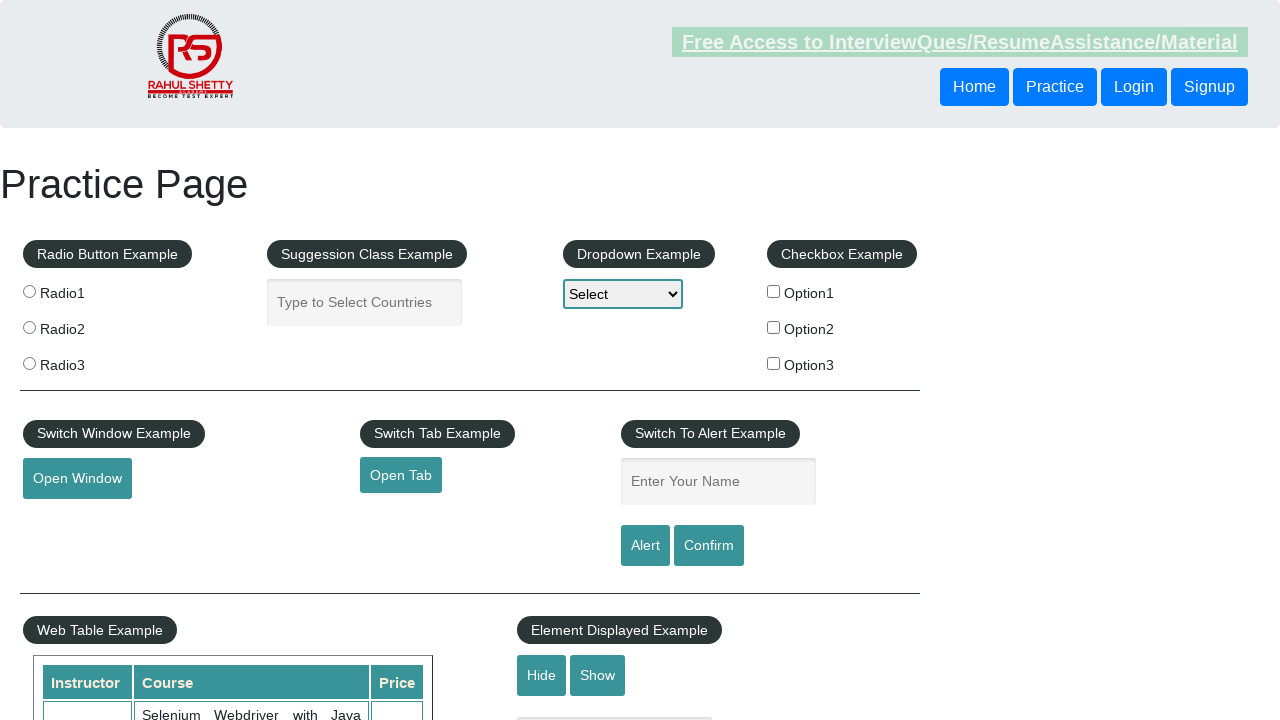

Clicked Confirm button again to trigger another confirmation alert for dismissal at (709, 546) on #confirmbtn
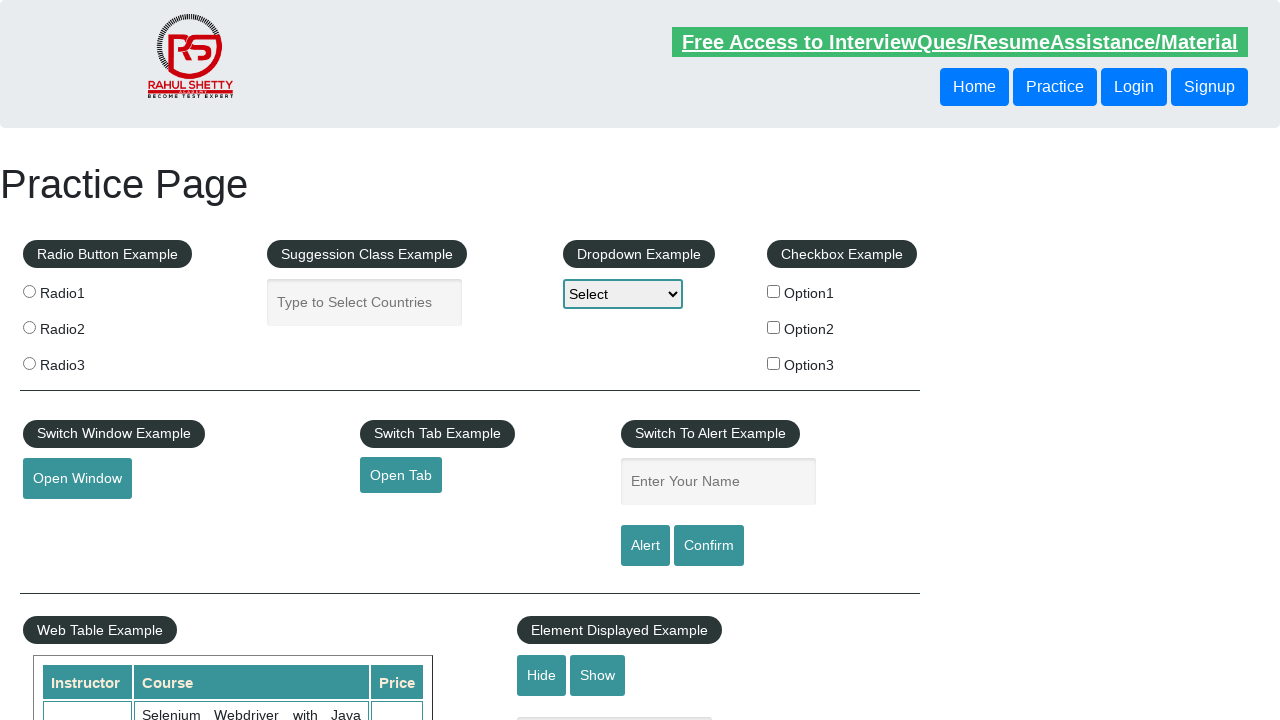

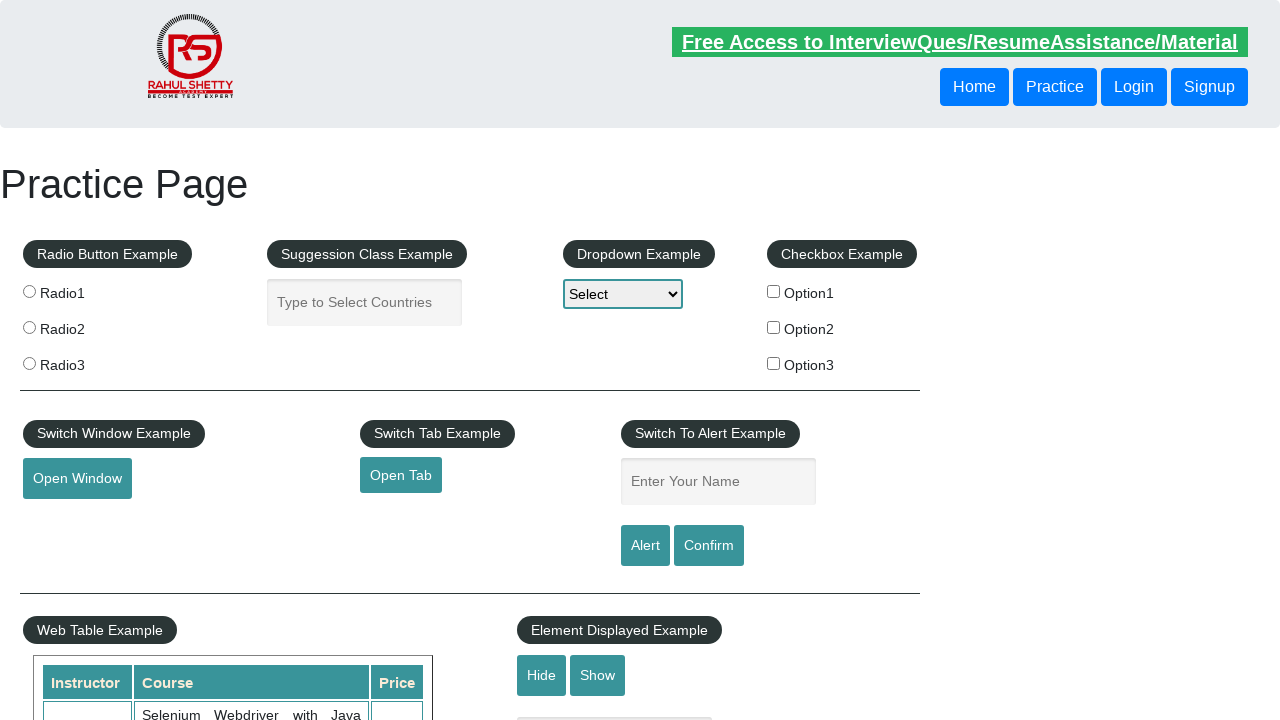